Tests table sorting functionality by clicking the first column header and verifying that the displayed items are sorted alphabetically

Starting URL: https://rahulshettyacademy.com/seleniumPractise/#/offers

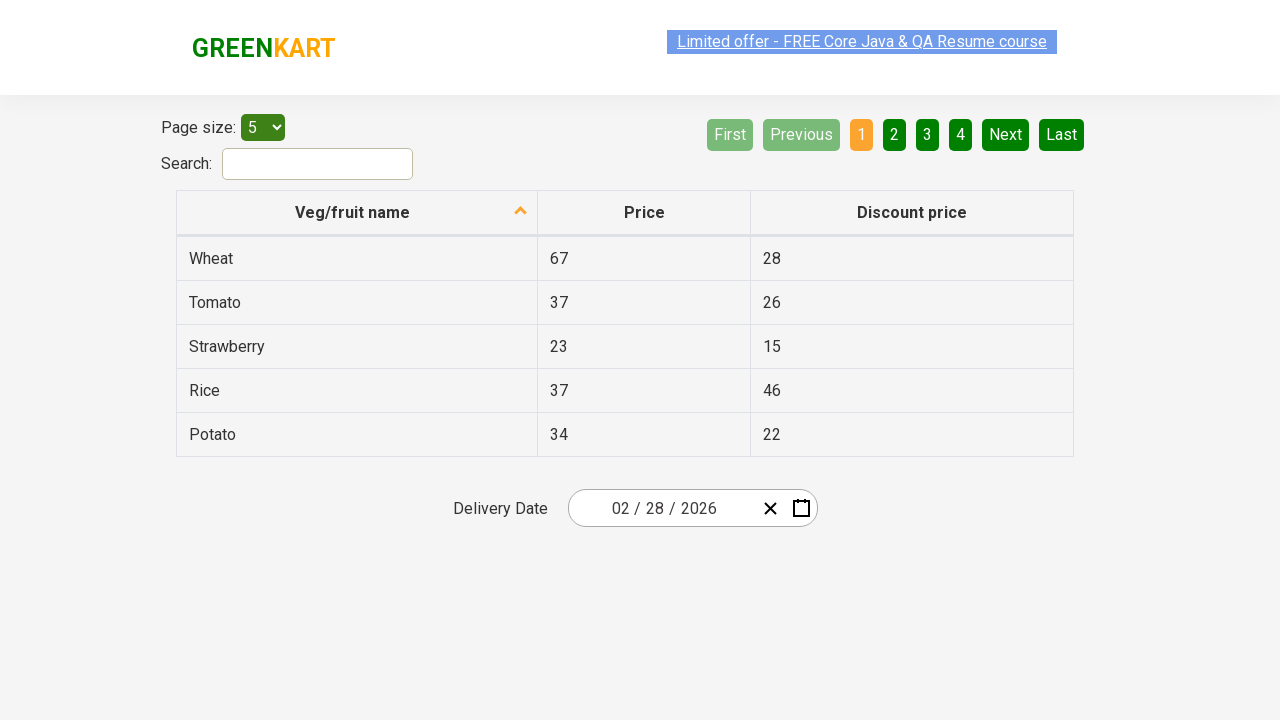

Clicked first column header to sort table at (353, 212) on xpath=//tr//th[1]//span
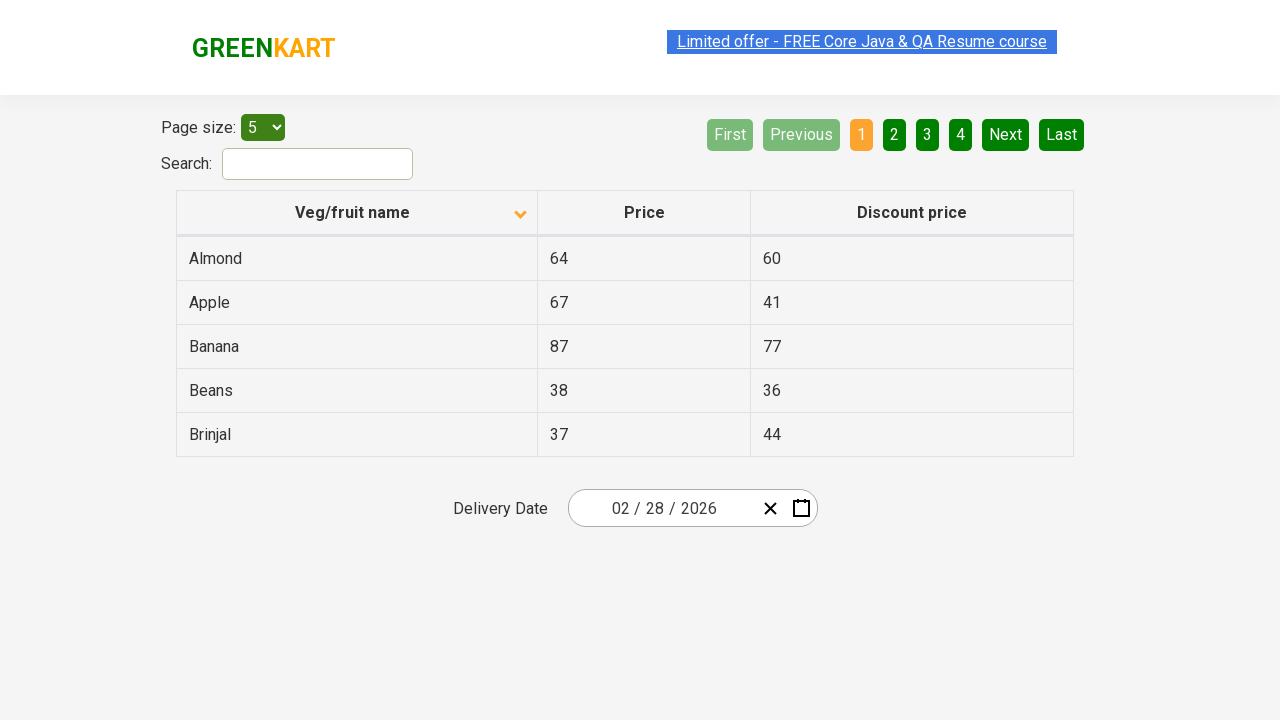

Table loaded after sorting
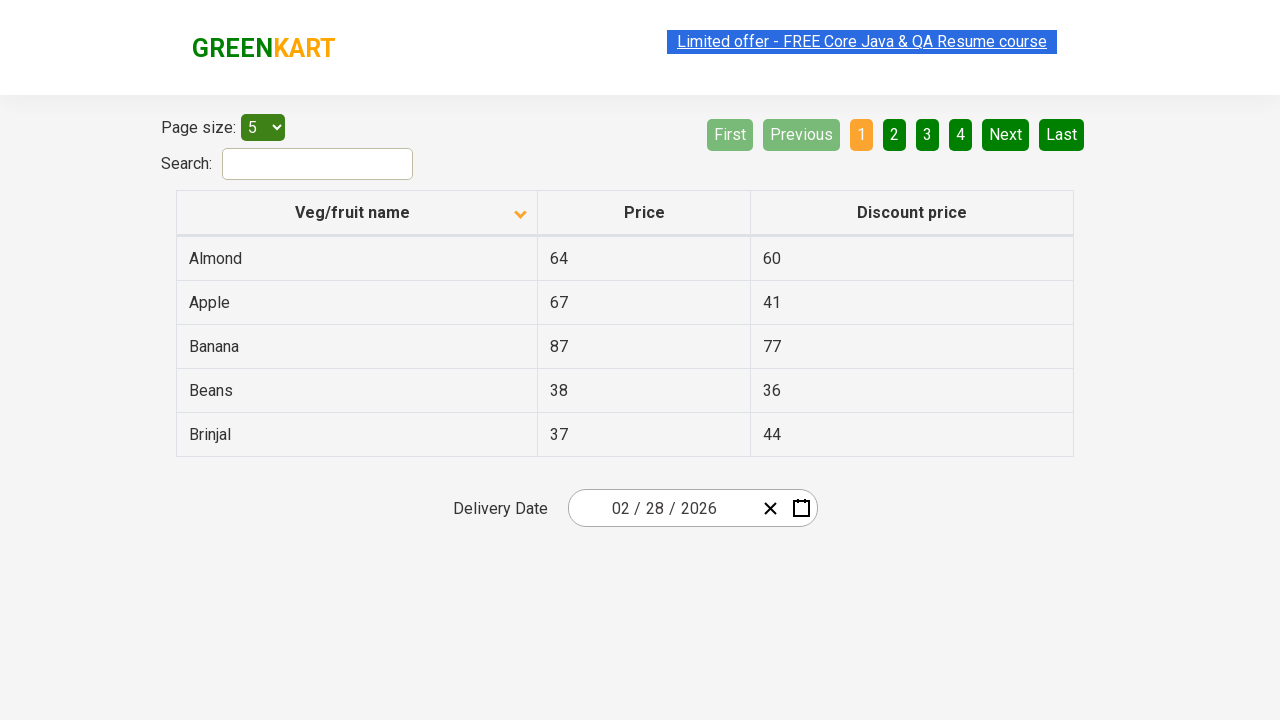

Retrieved all items from first column
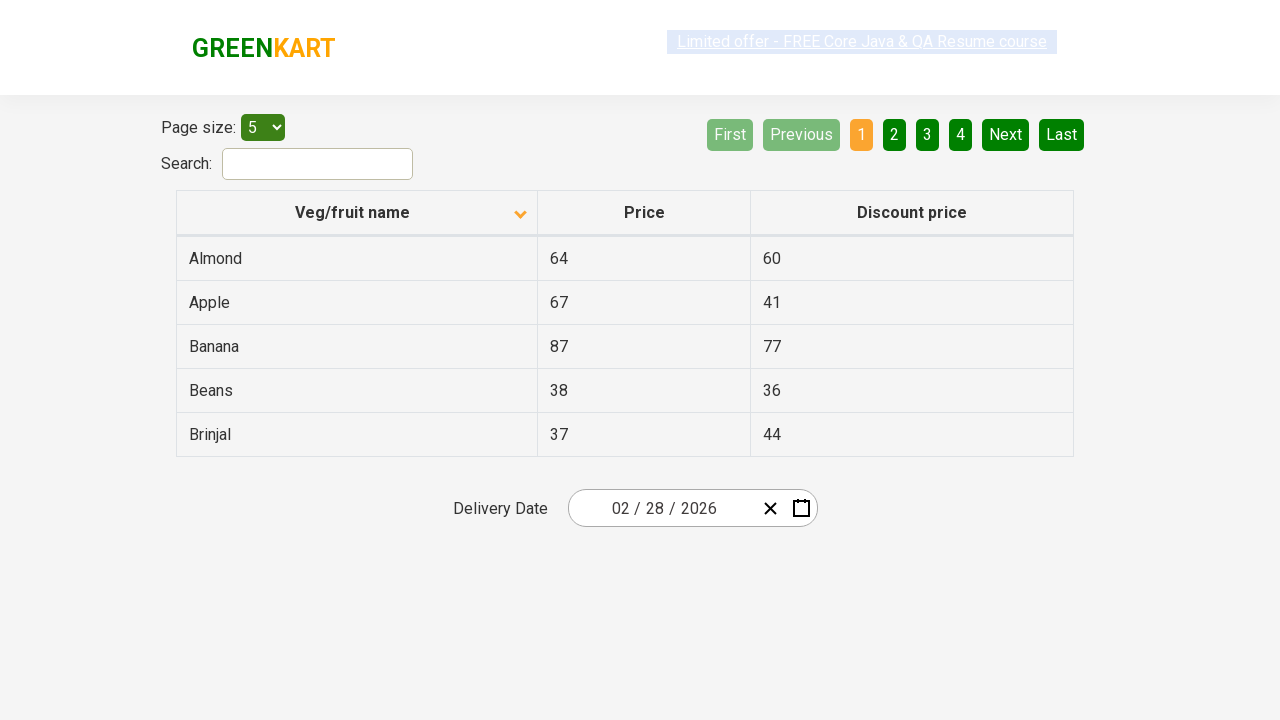

Extracted 5 items from table: ['Almond', 'Apple', 'Banana', 'Beans', 'Brinjal']
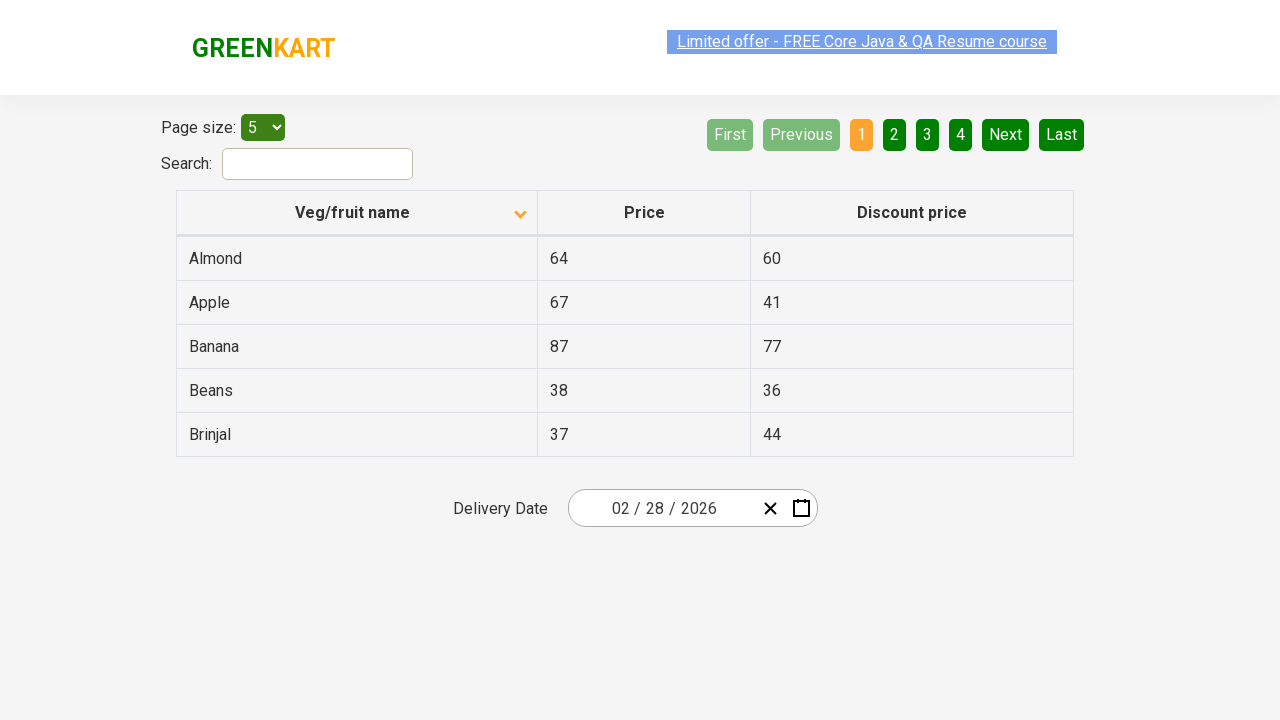

Created alphabetically sorted list for comparison
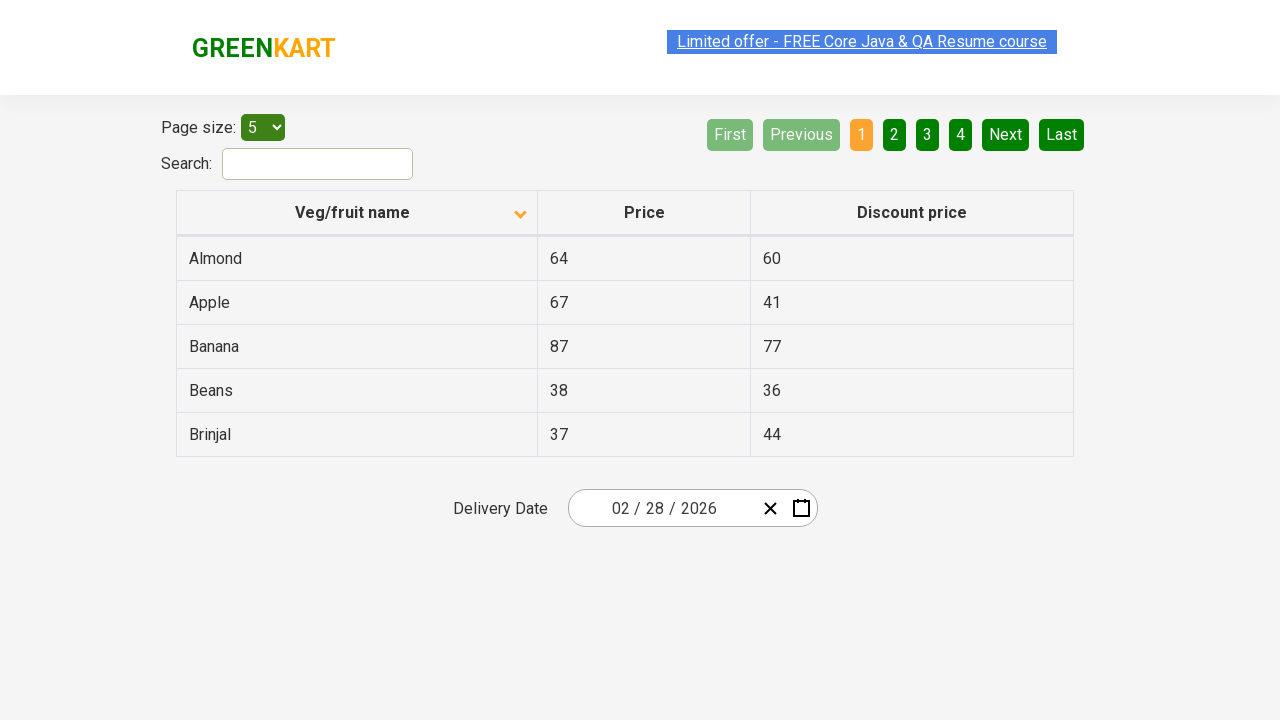

Verified table items are sorted alphabetically
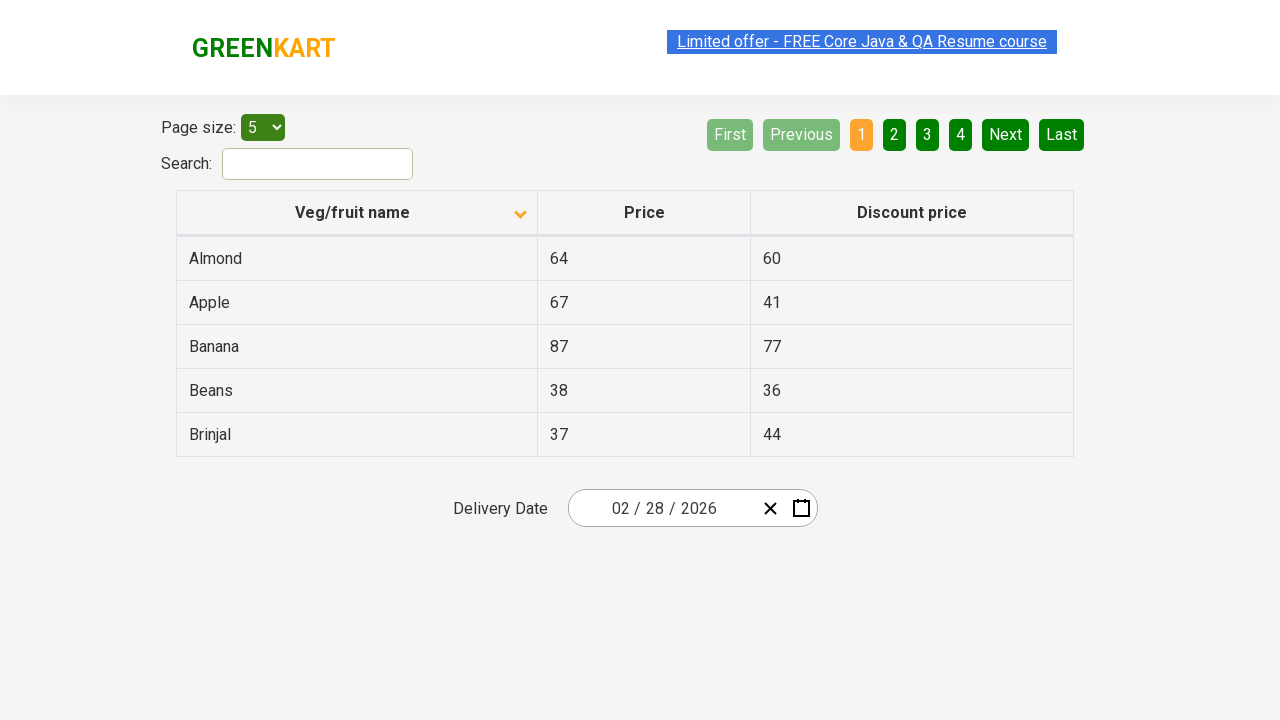

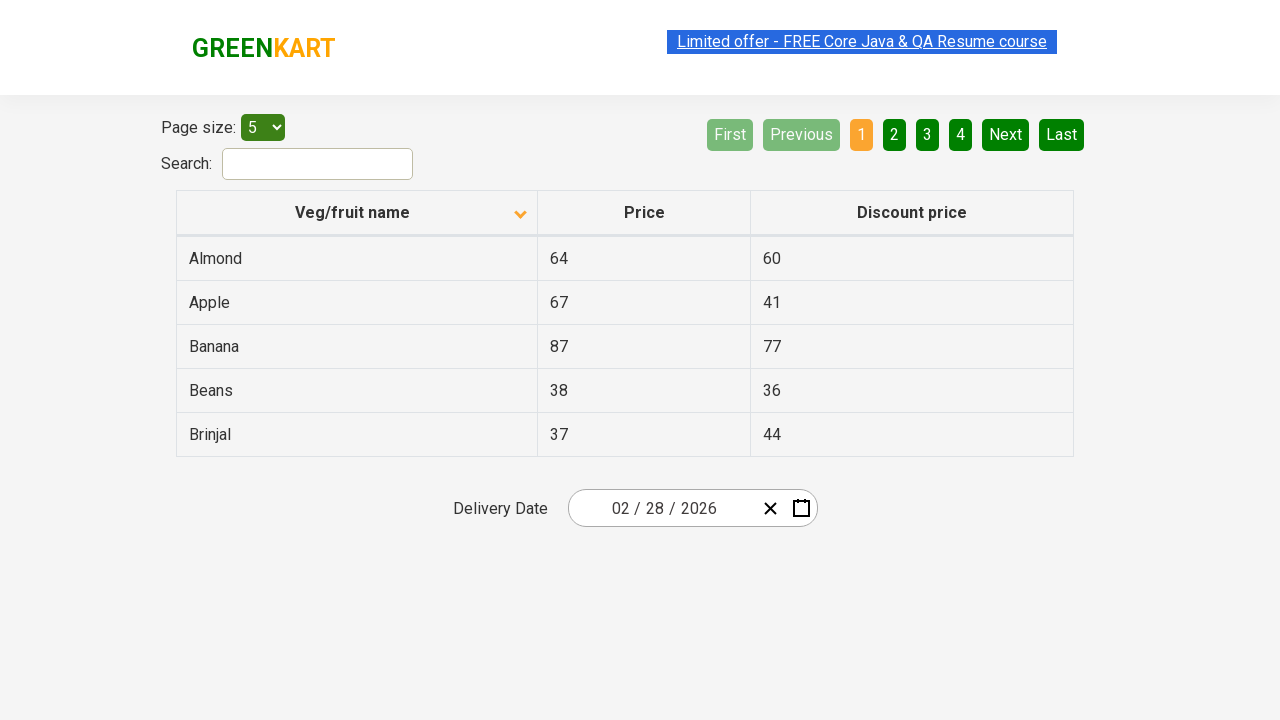